Tests that the filter links highlight correctly when clicked

Starting URL: https://demo.playwright.dev/todomvc

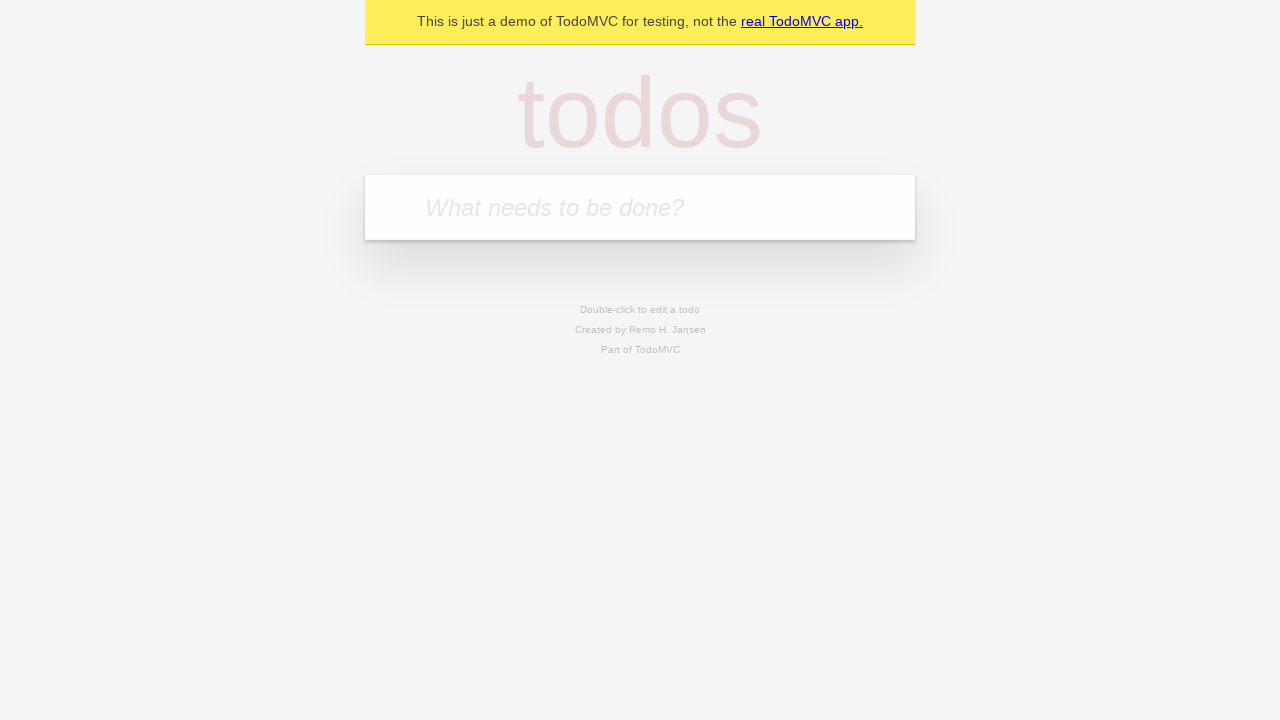

Filled todo input with 'buy some cheese' on internal:attr=[placeholder="What needs to be done?"i]
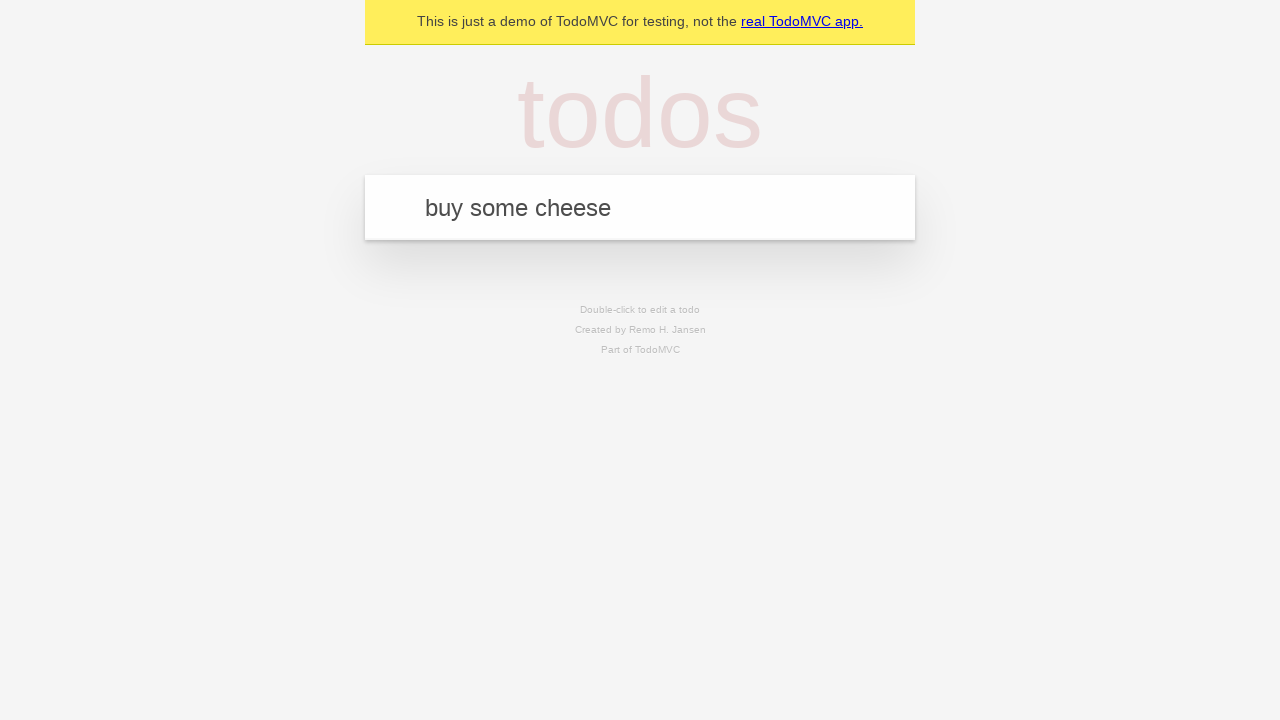

Pressed Enter to create first todo item on internal:attr=[placeholder="What needs to be done?"i]
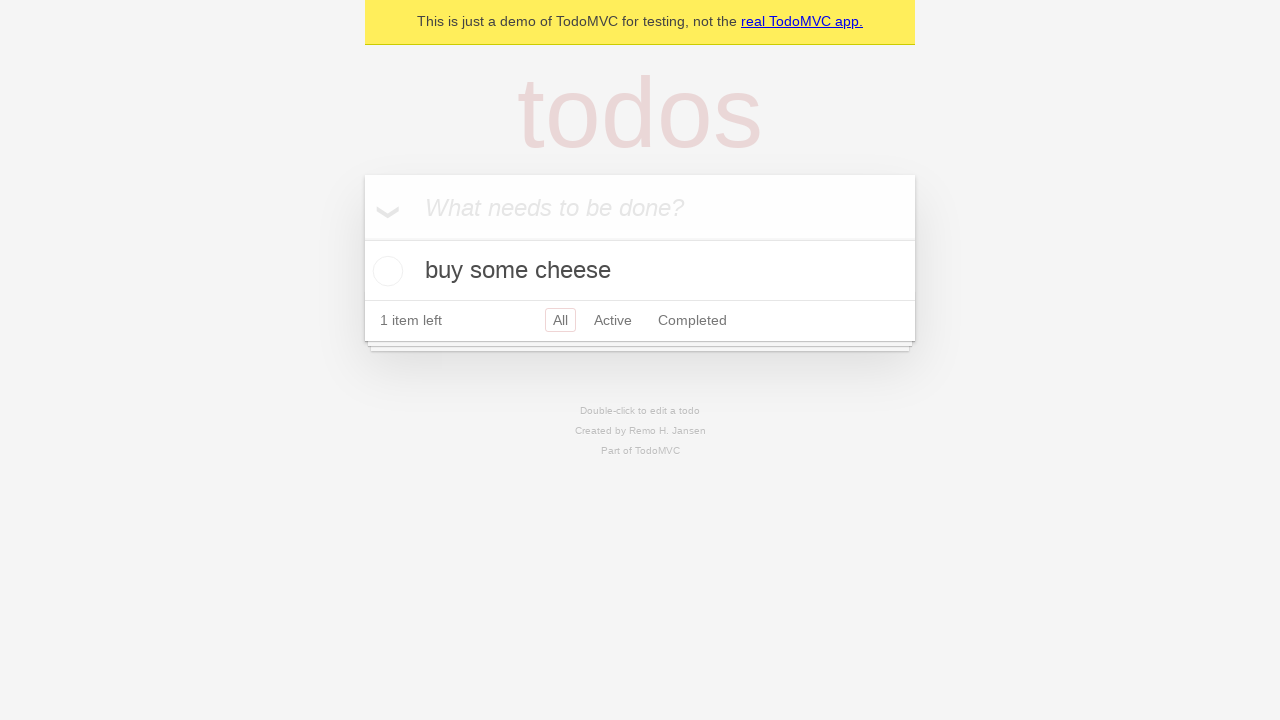

Filled todo input with 'feed the cat' on internal:attr=[placeholder="What needs to be done?"i]
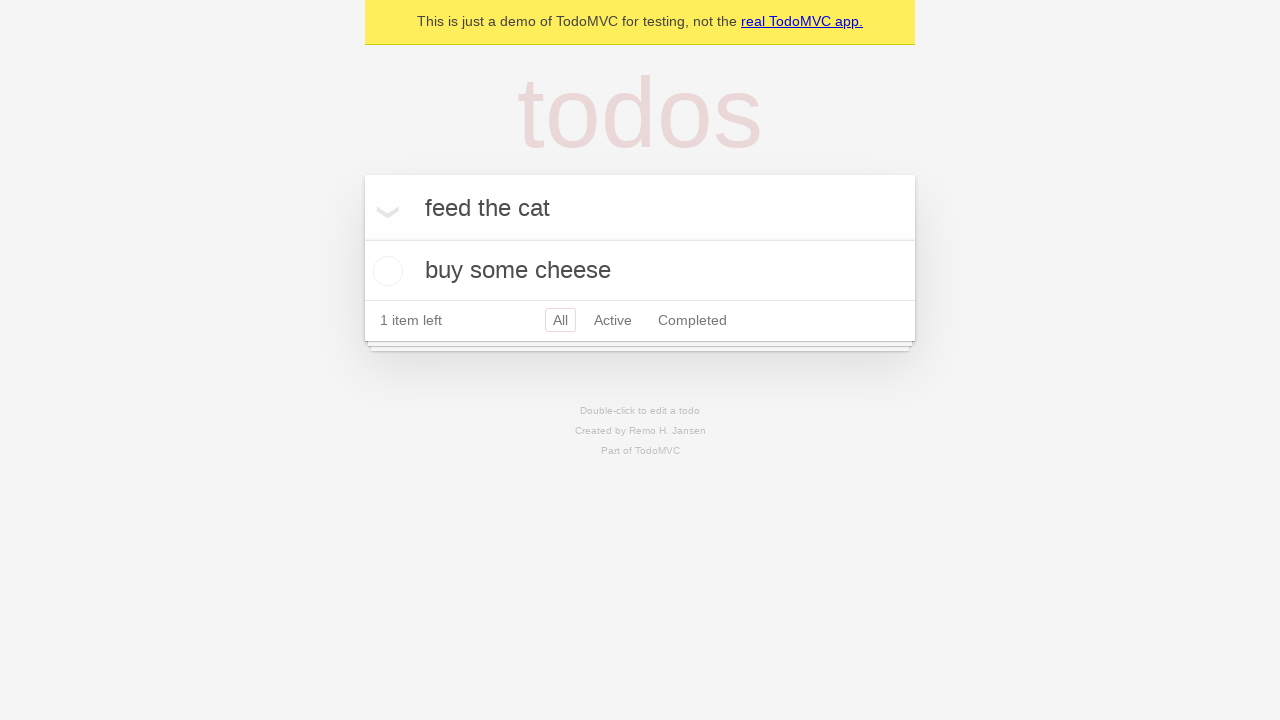

Pressed Enter to create second todo item on internal:attr=[placeholder="What needs to be done?"i]
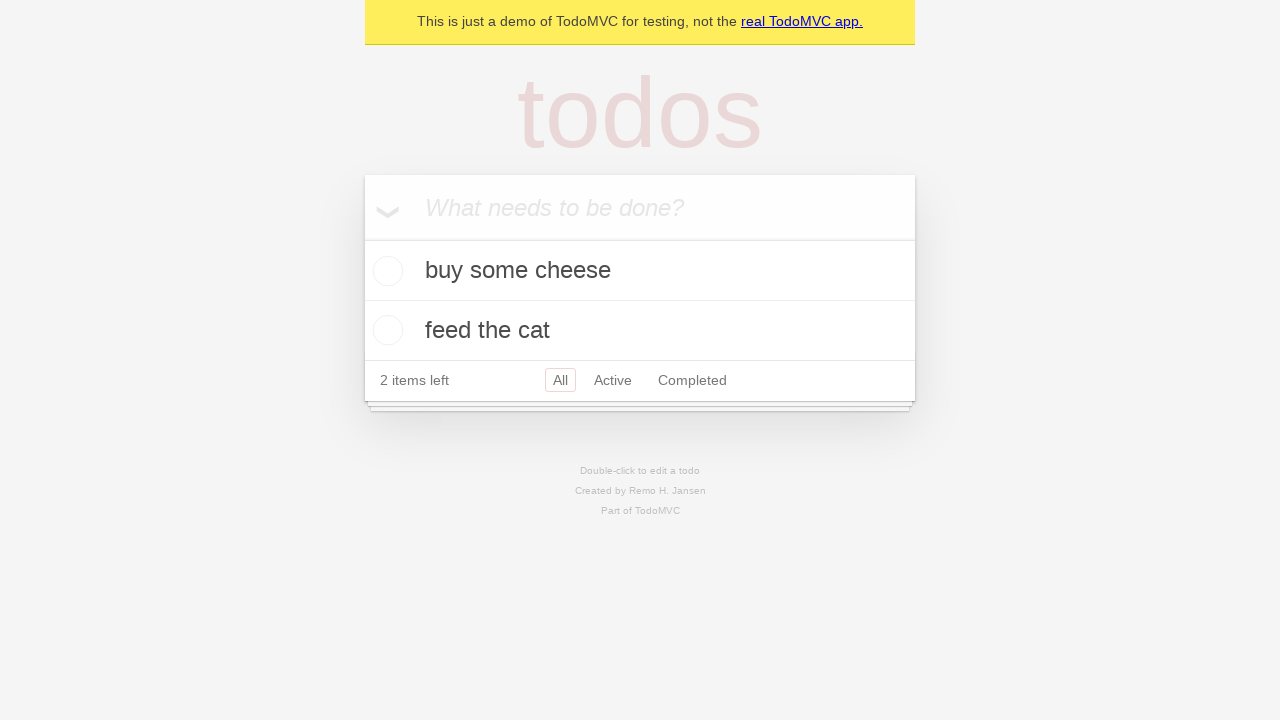

Filled todo input with 'book a doctors appointment' on internal:attr=[placeholder="What needs to be done?"i]
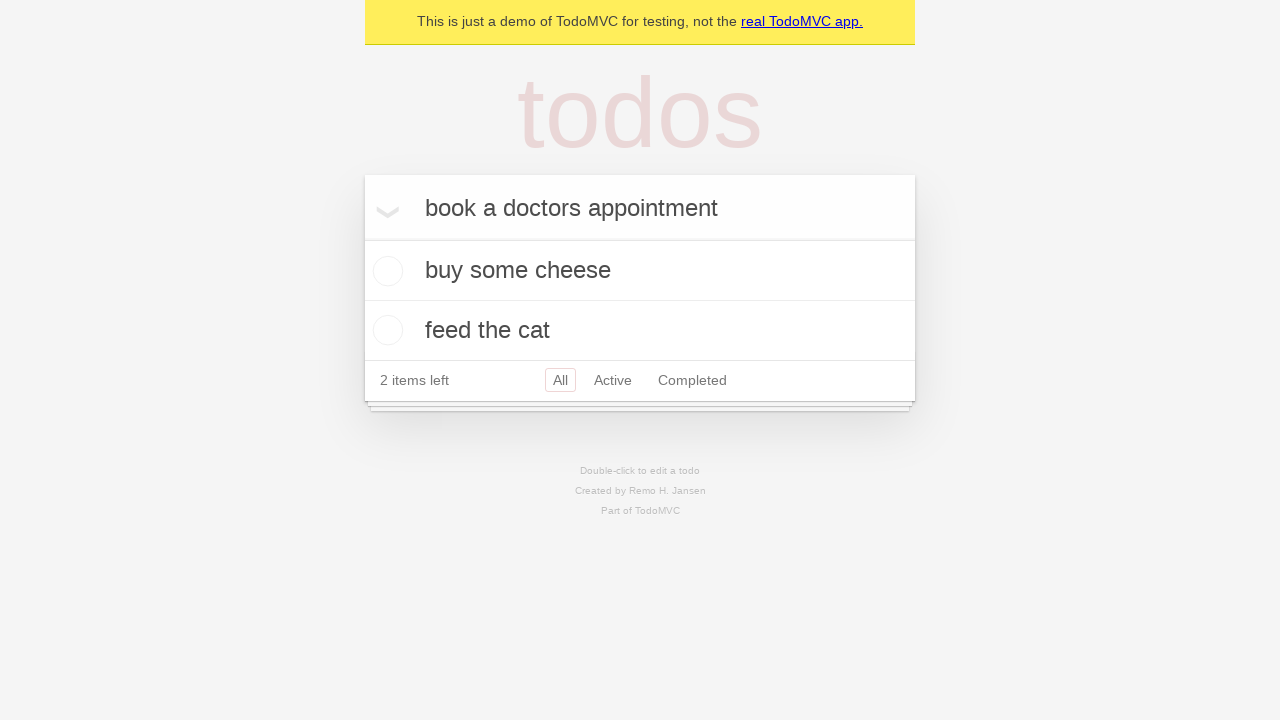

Pressed Enter to create third todo item on internal:attr=[placeholder="What needs to be done?"i]
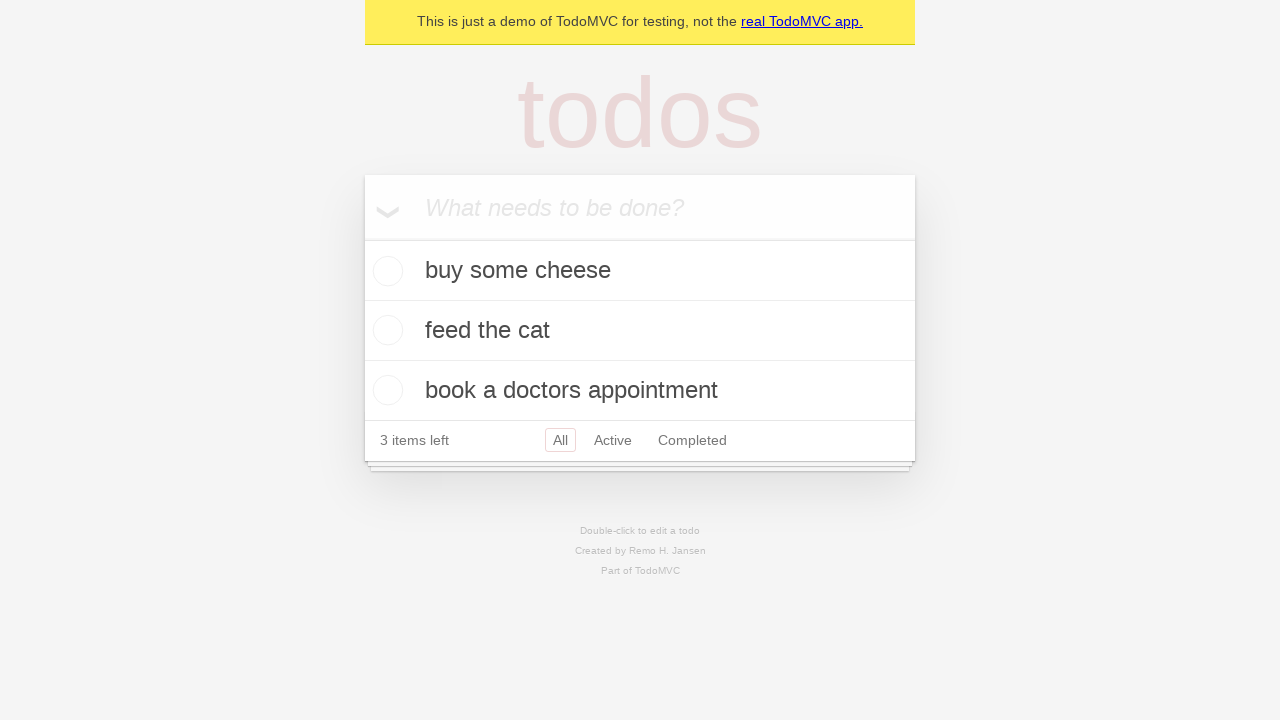

Clicked Active filter link at (613, 440) on internal:role=link[name="Active"i]
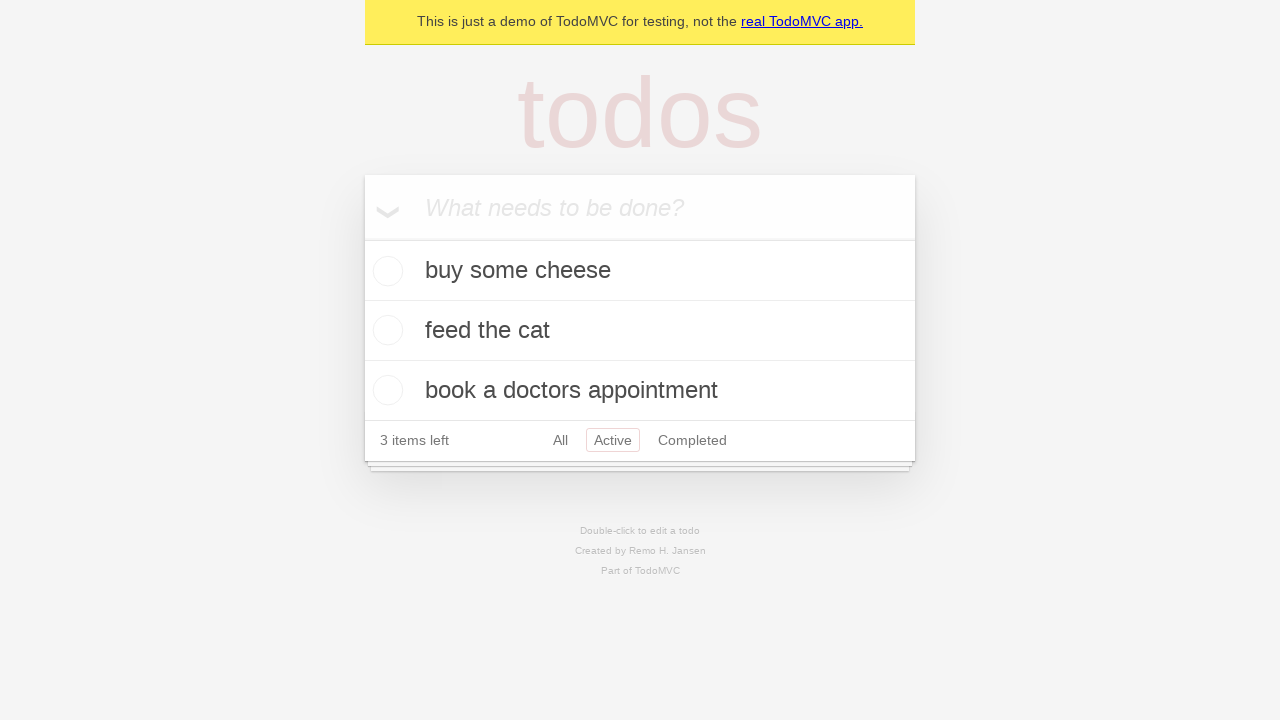

Clicked Completed filter link to verify highlighting at (692, 440) on internal:role=link[name="Completed"i]
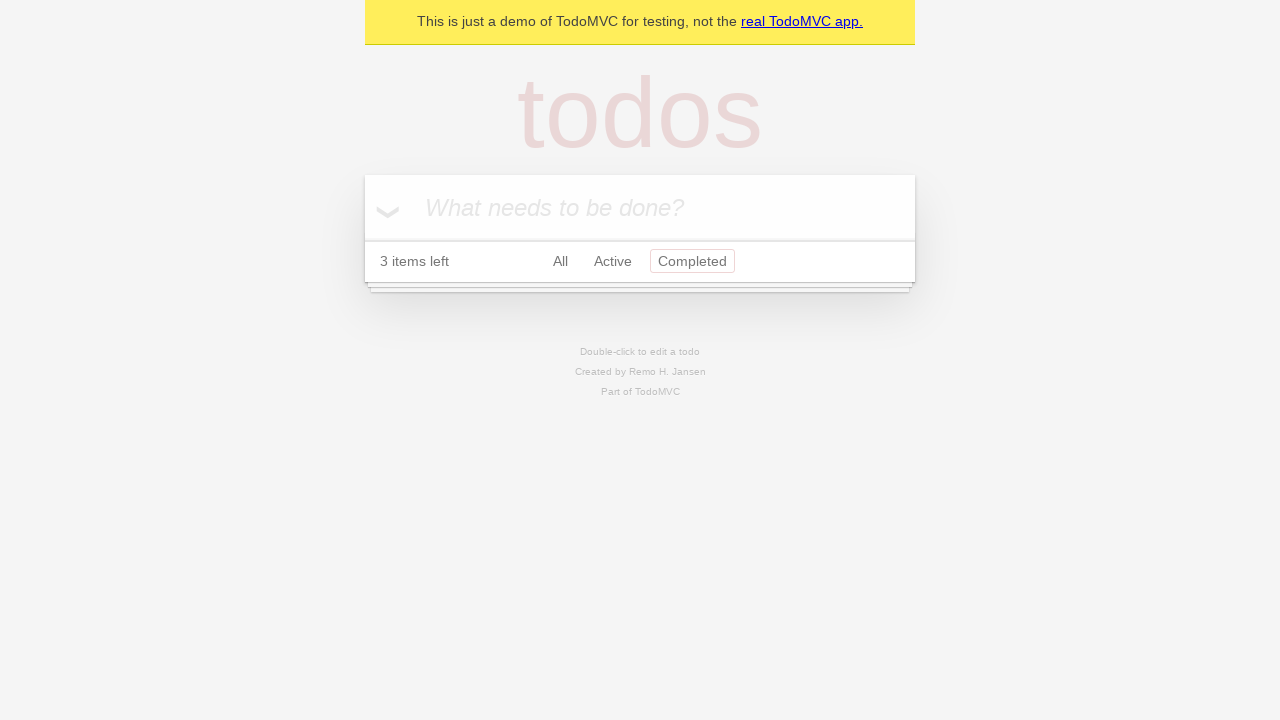

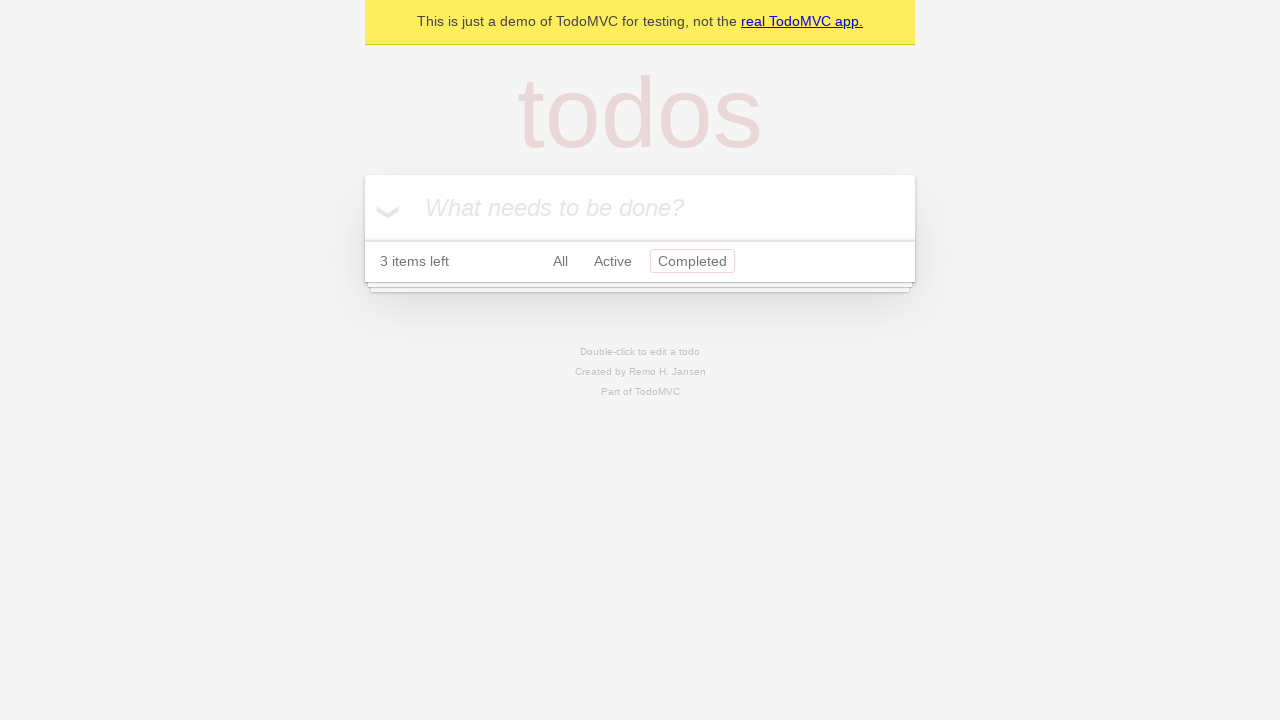